Tests dropdown interaction on the Omayo test page by clicking a dropdown button and then clicking the Flipkart link

Starting URL: https://omayo.blogspot.com/

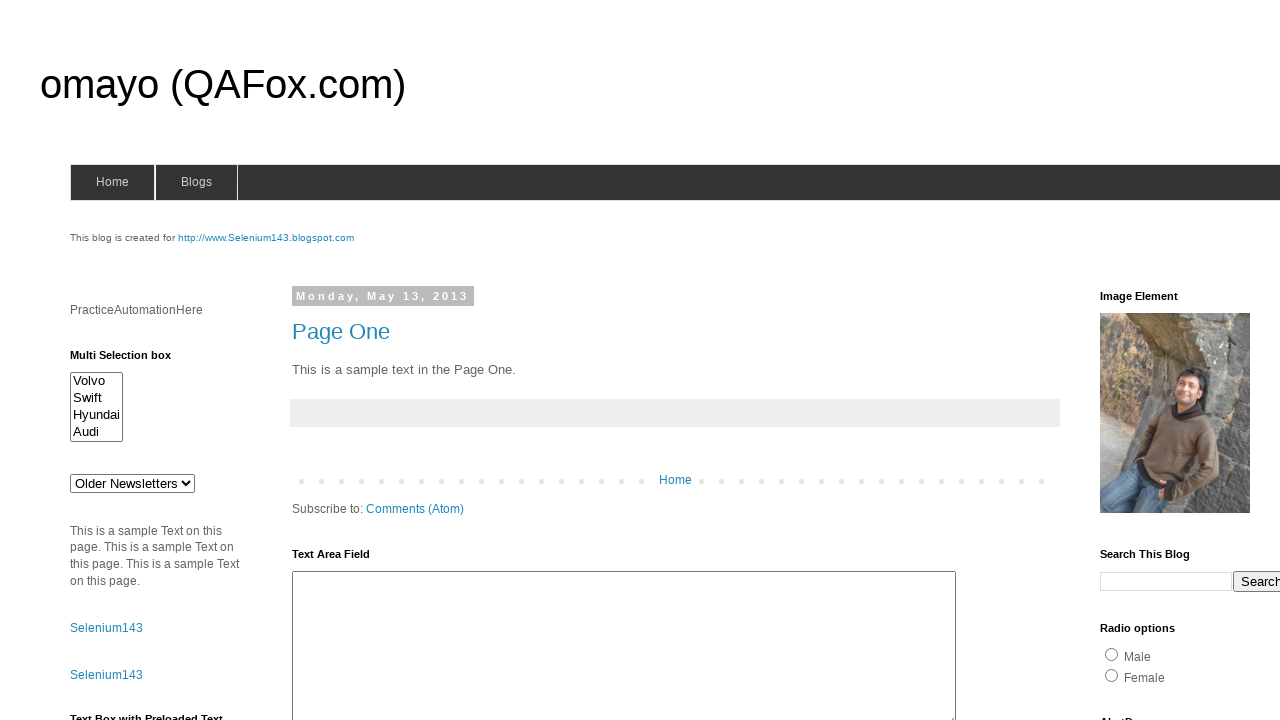

Clicked the Dropdown button at (1227, 360) on xpath=//button[text()='Dropdown']
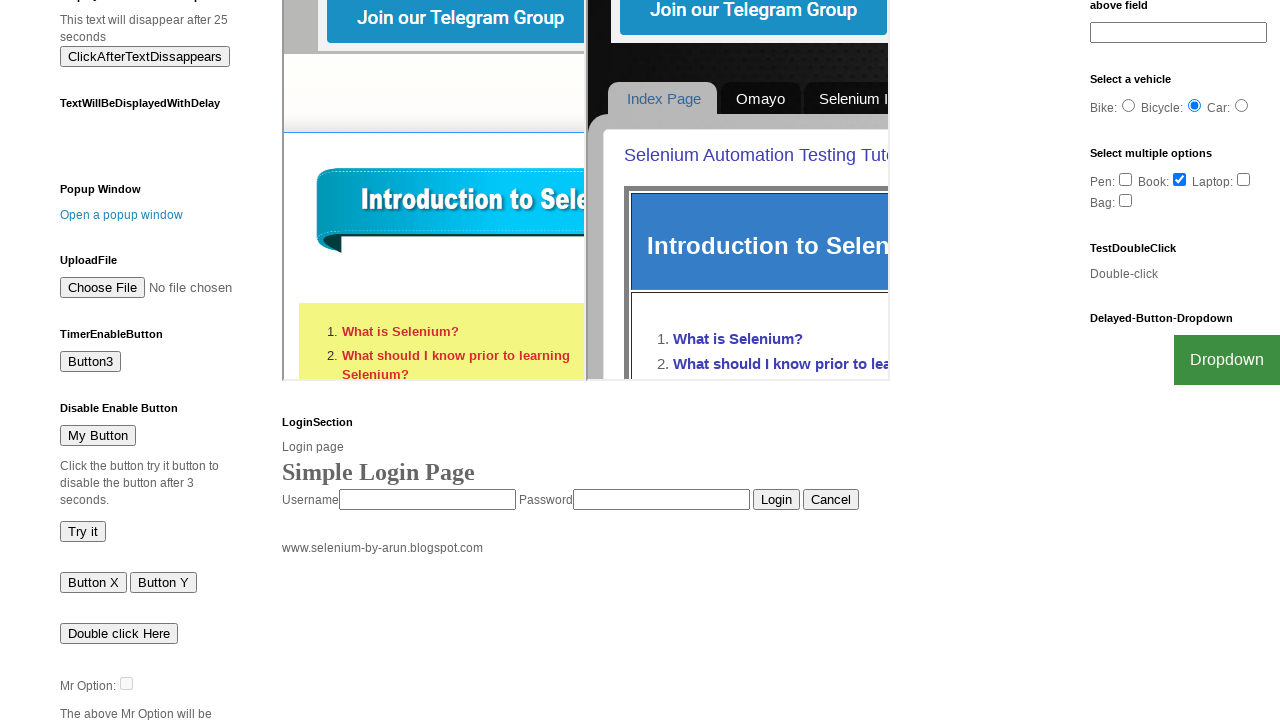

Clicked the Flipkart link from dropdown menu at (1200, 700) on text=Flipkart
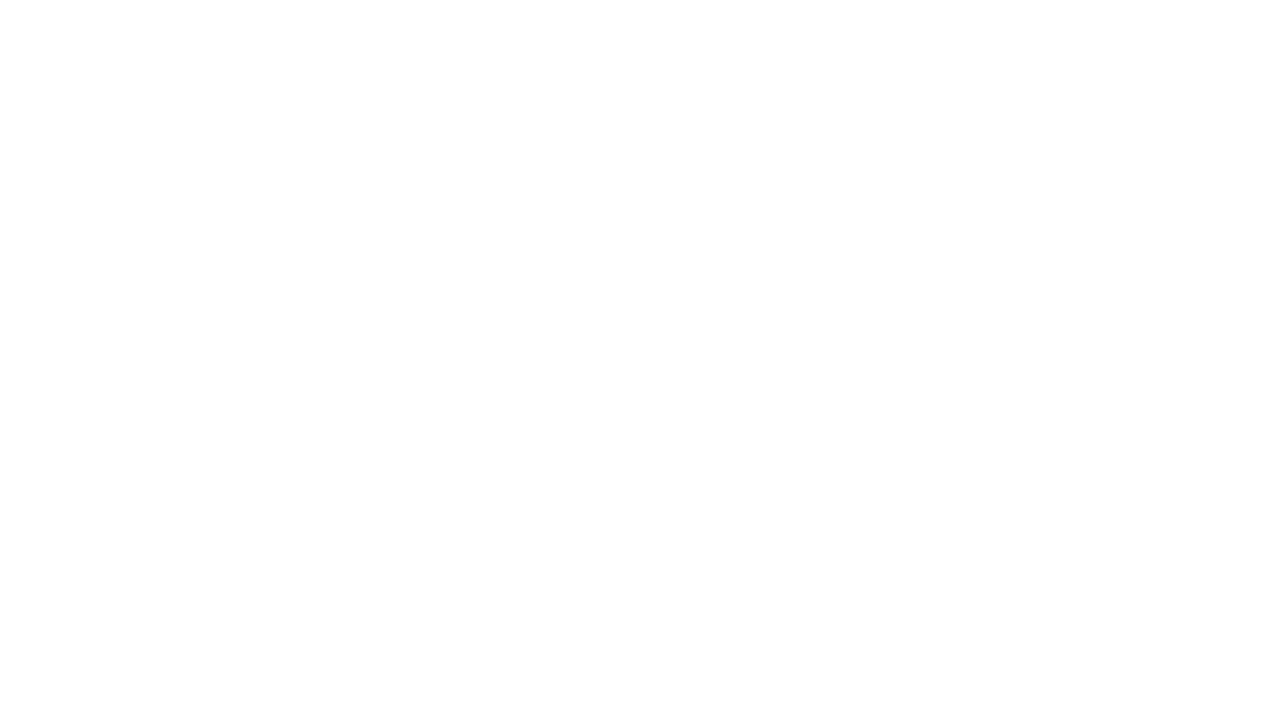

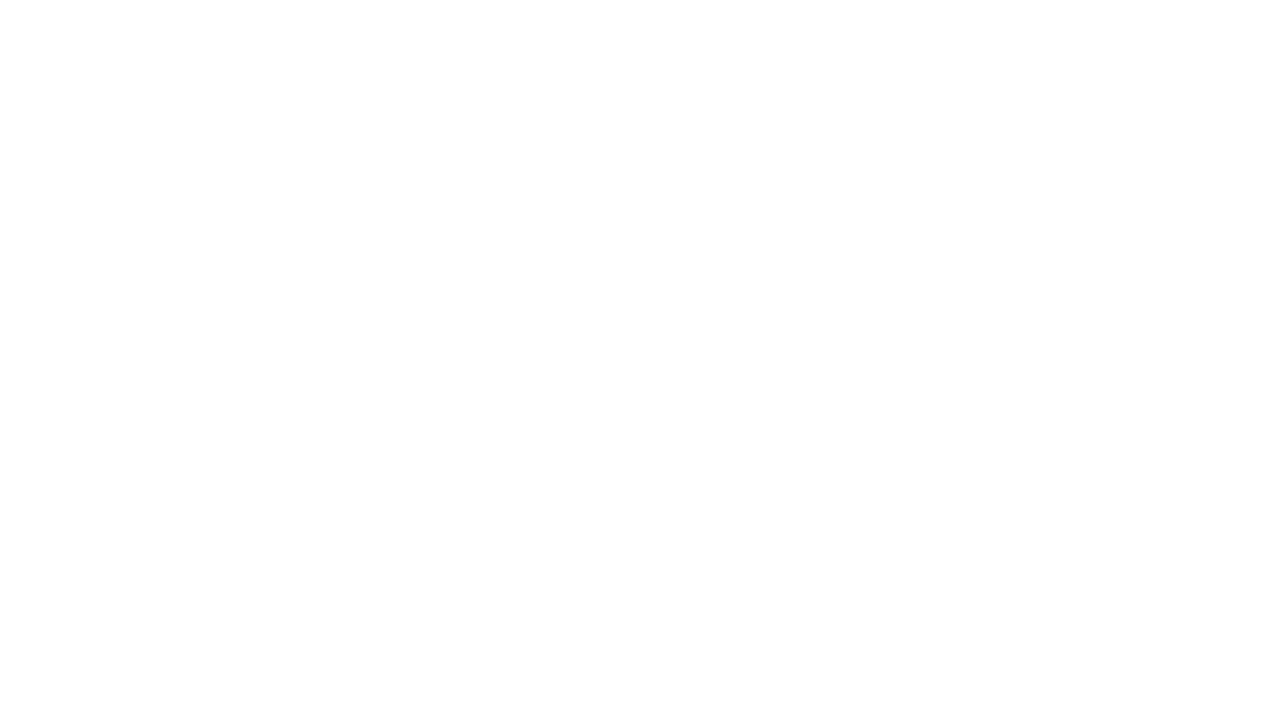